Tests link functionality by locating links in the footer section, opening multiple links in new browser tabs using keyboard shortcuts, and then iterating through all opened tabs.

Starting URL: https://rahulshettyacademy.com/AutomationPractice/

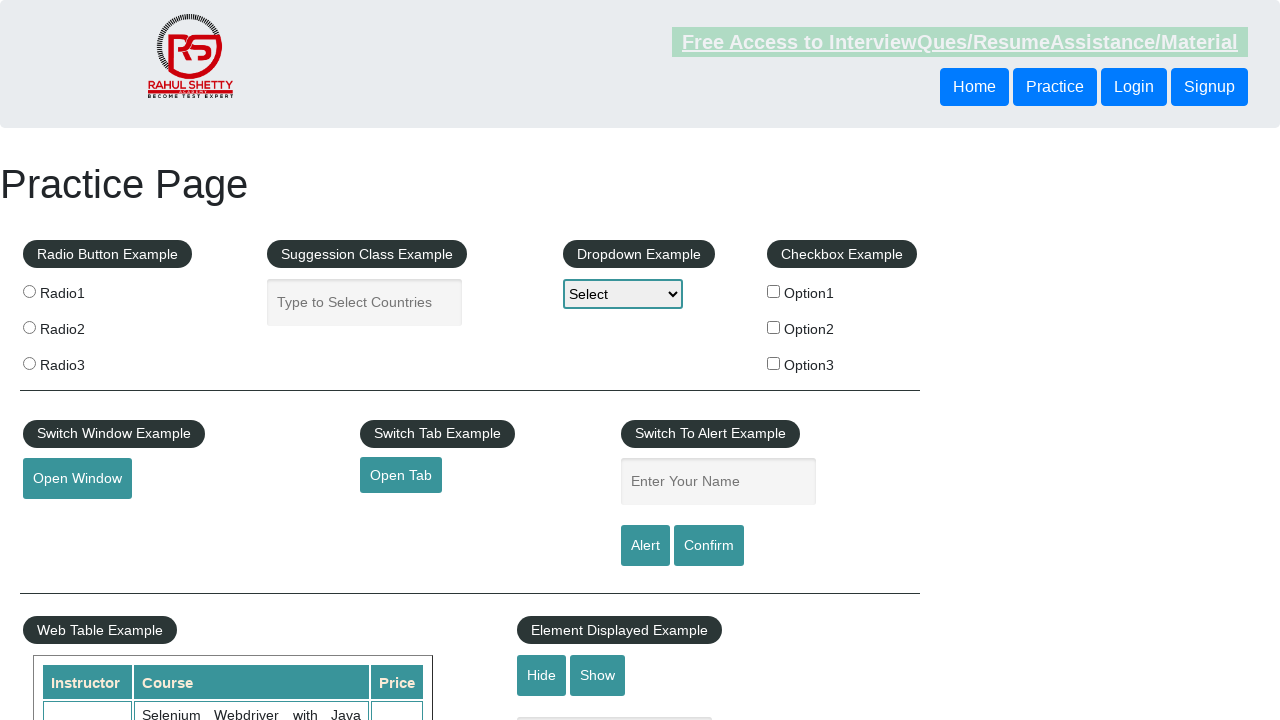

Waited for page to load (domcontentloaded)
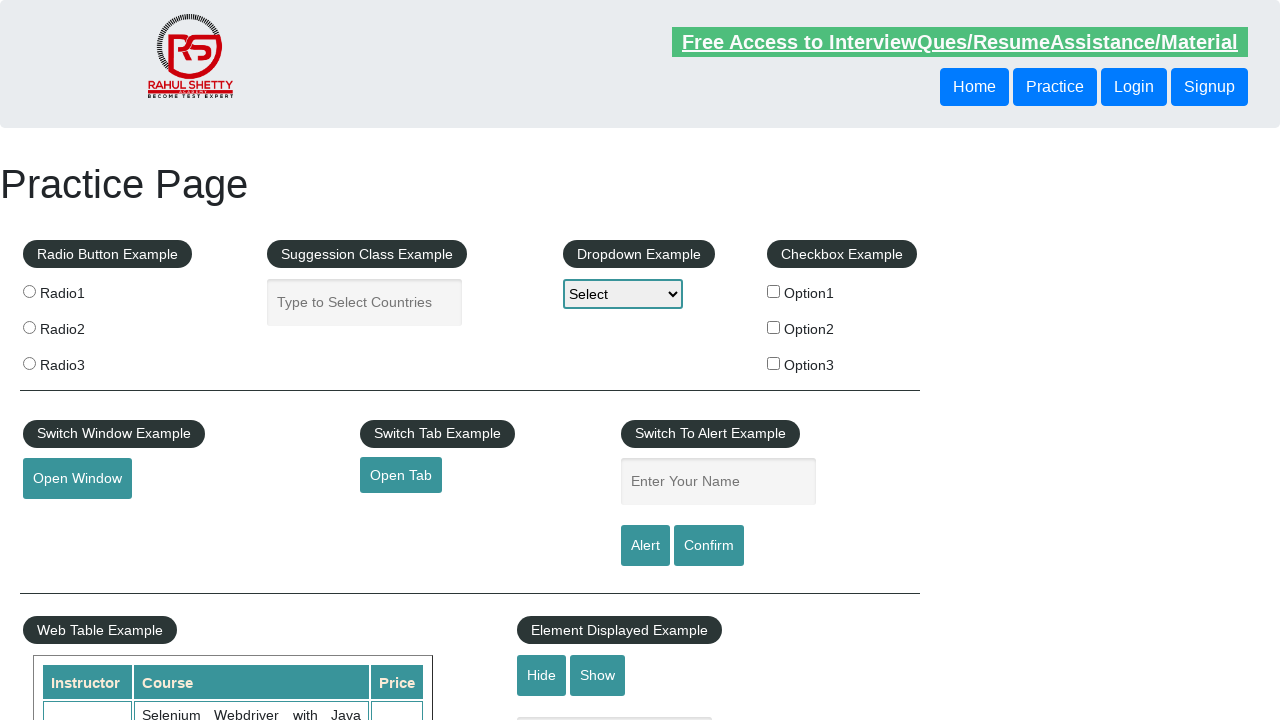

Located footer section (#gf-BIG)
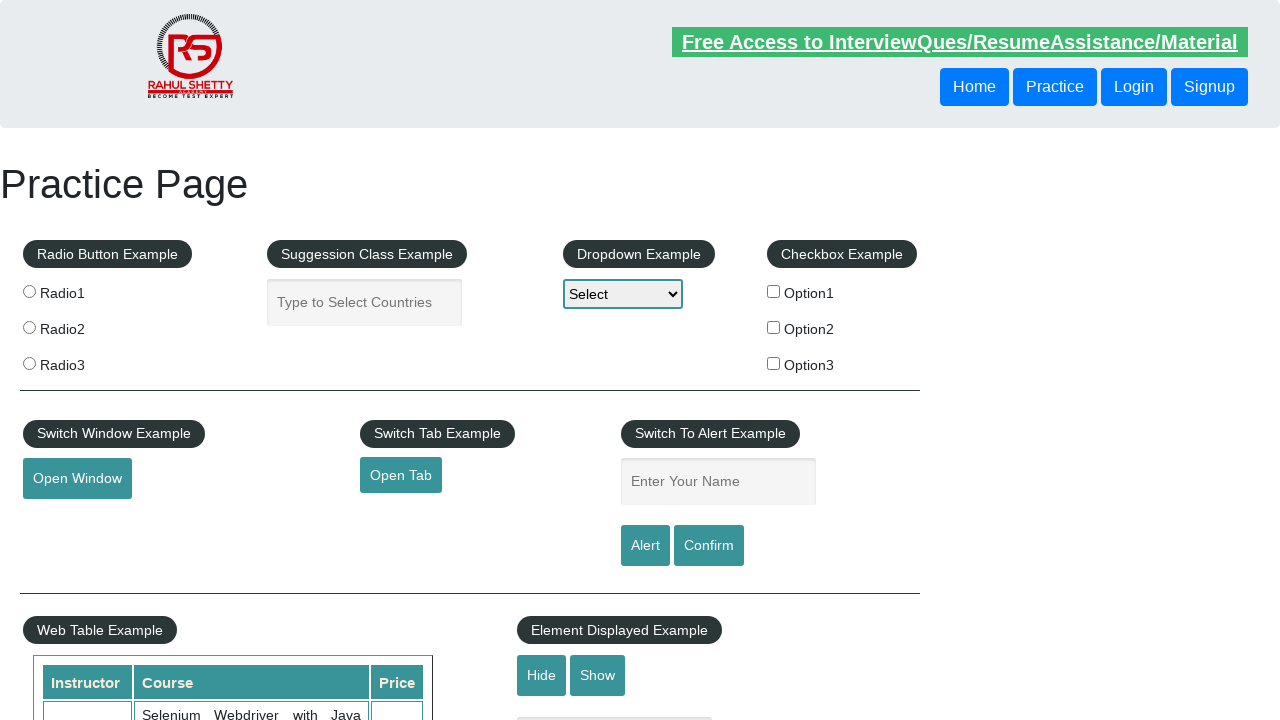

Located all links in first footer column
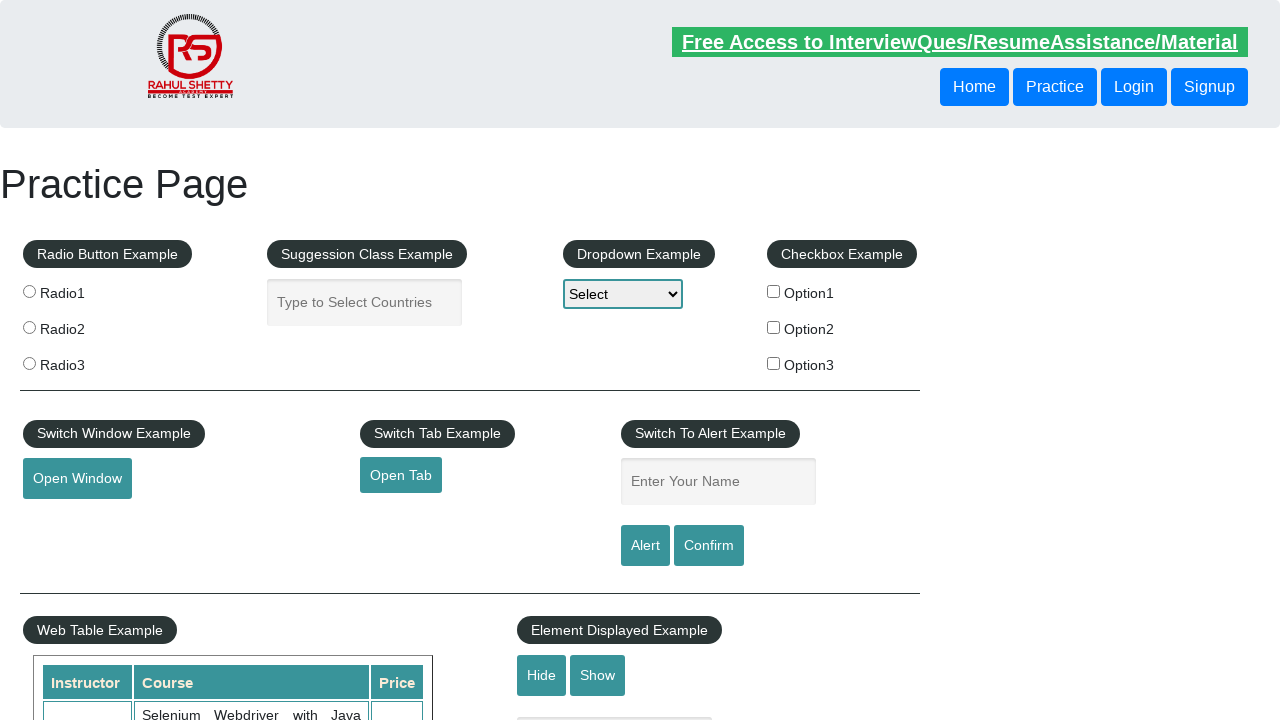

Found 5 links in footer first column
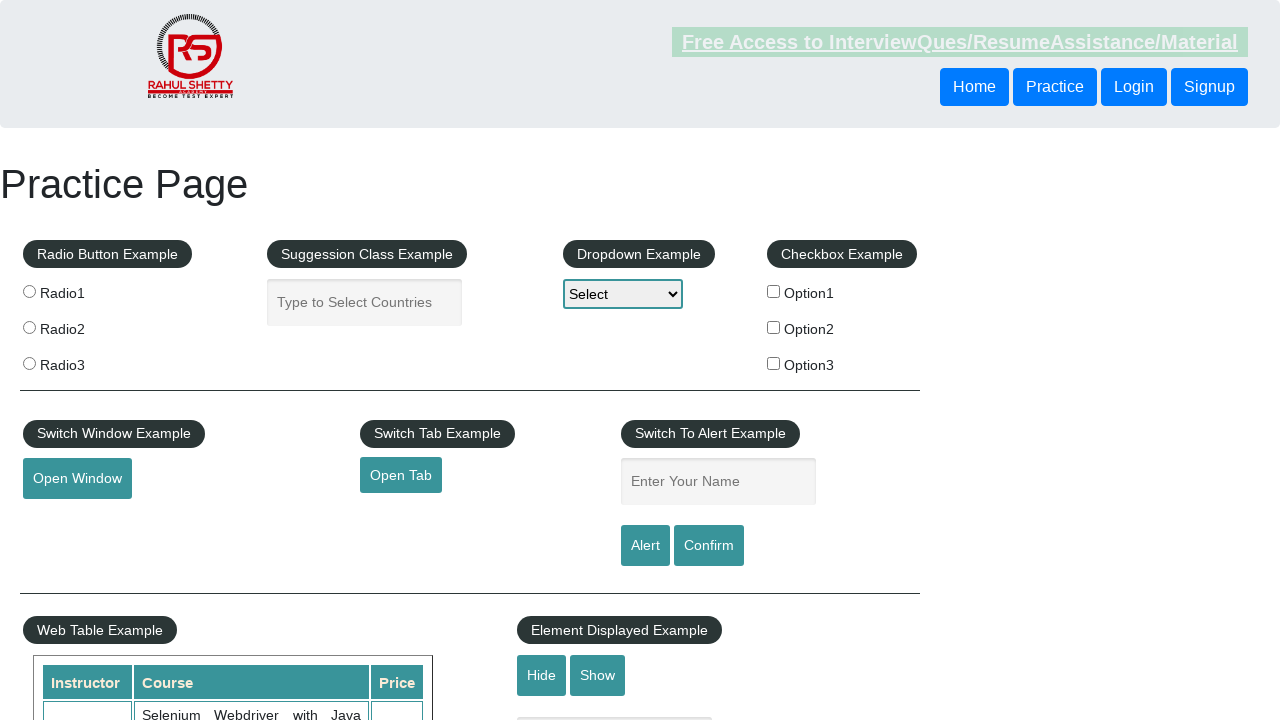

Opened link 1 in new tab using Ctrl+Click at (68, 520) on #gf-BIG >> xpath=//tbody/tr/td[1]/ul >> a >> nth=1
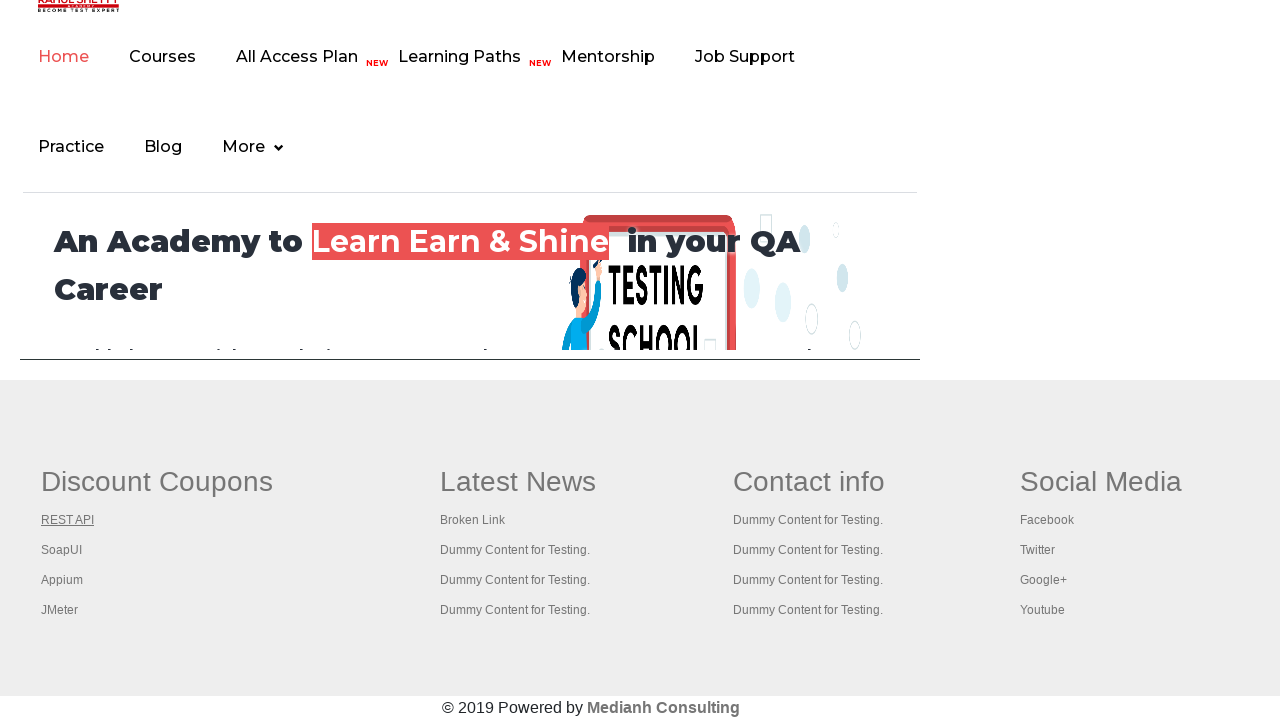

Waited 2000ms after opening link 1
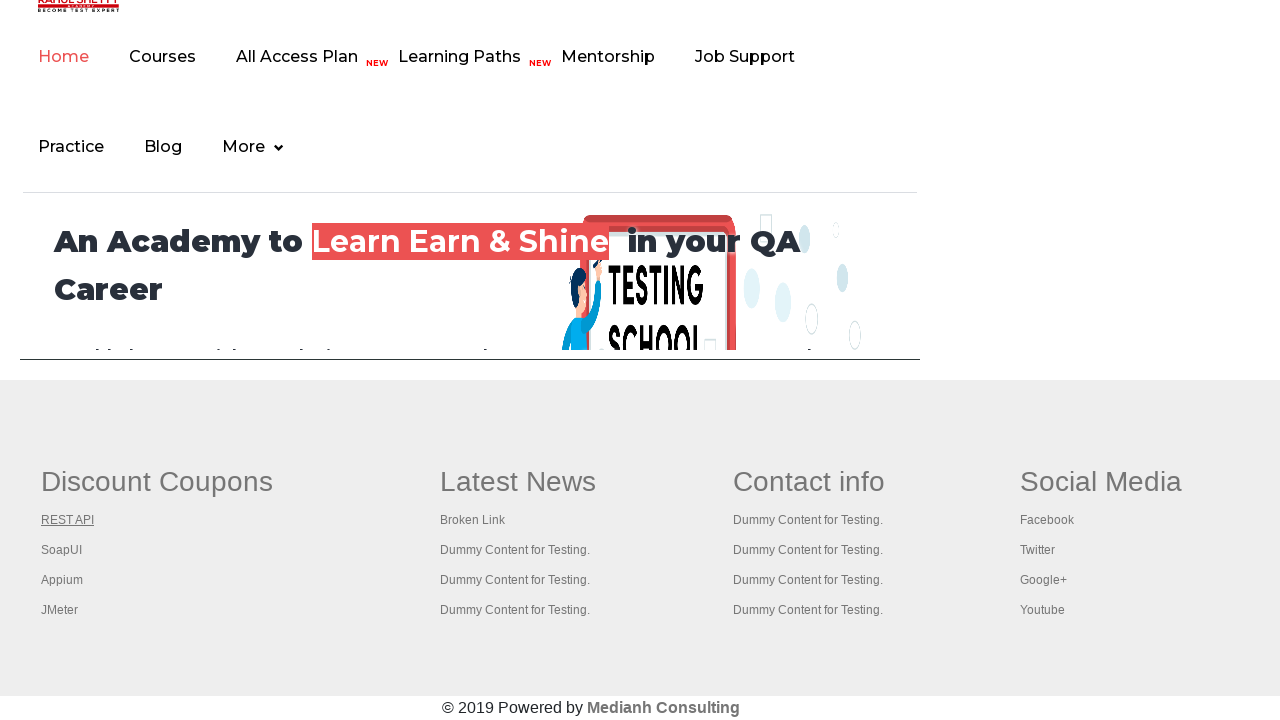

Opened link 2 in new tab using Ctrl+Click at (62, 550) on #gf-BIG >> xpath=//tbody/tr/td[1]/ul >> a >> nth=2
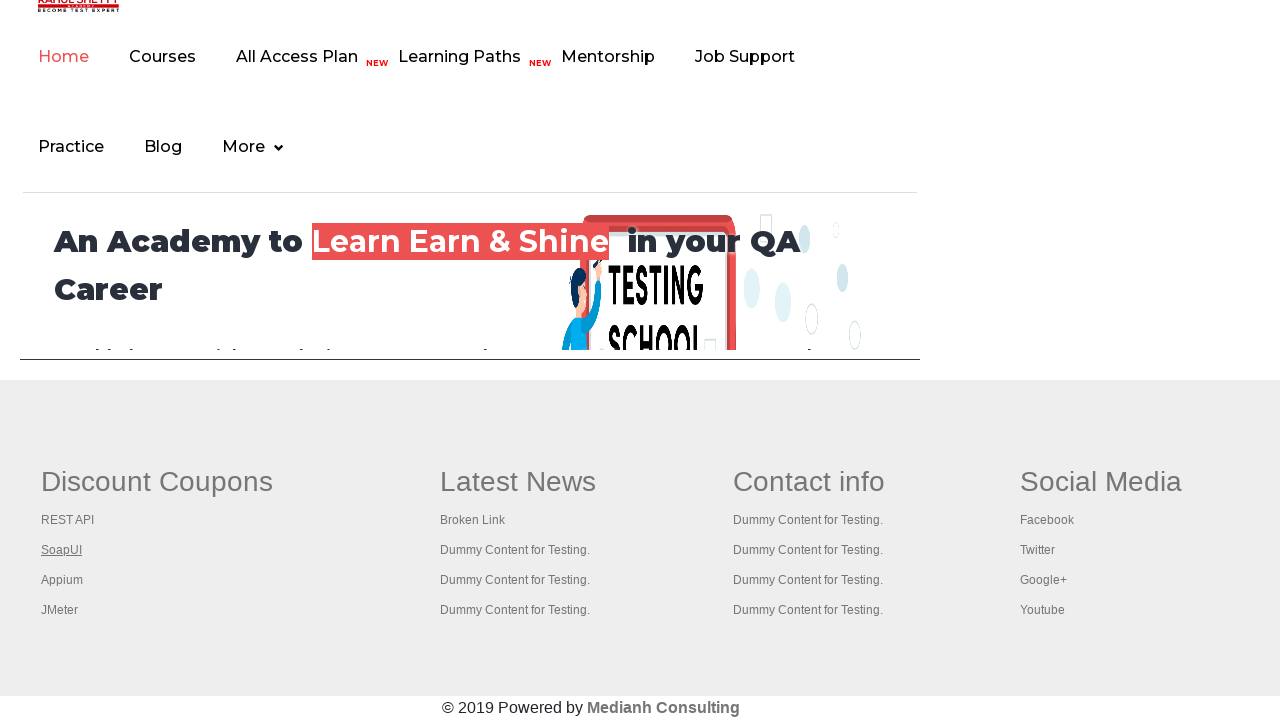

Waited 2000ms after opening link 2
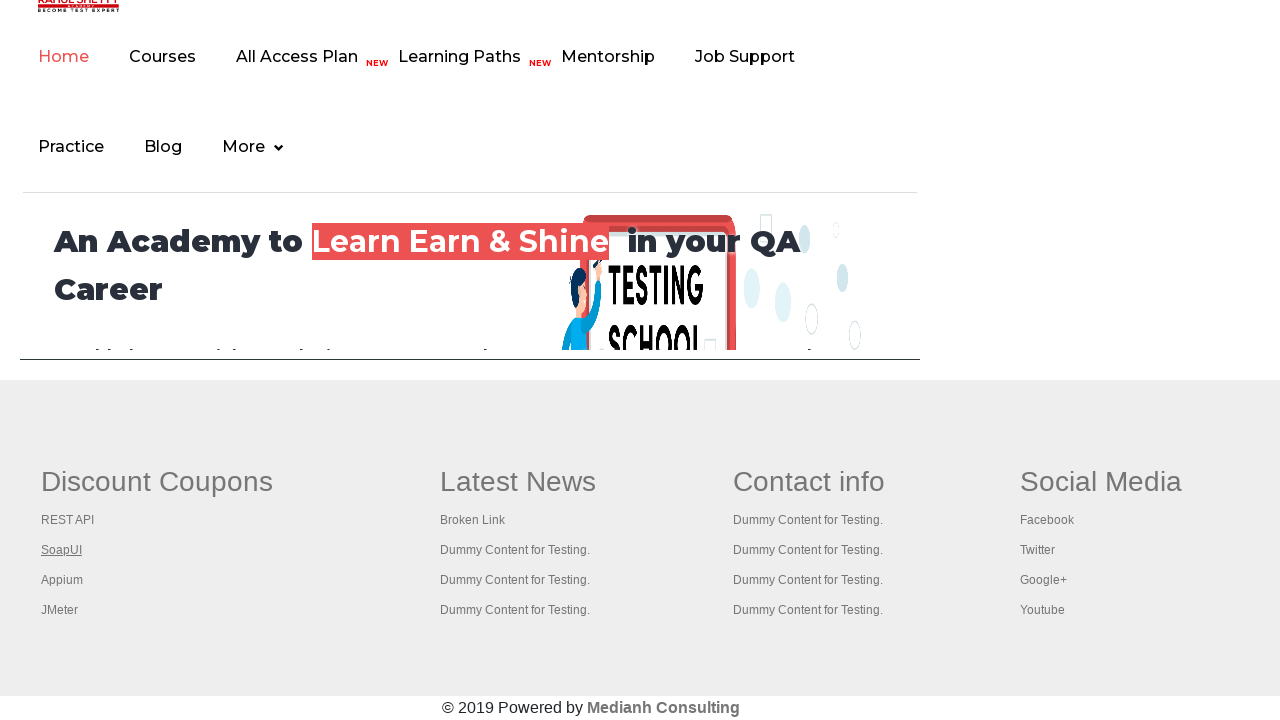

Opened link 3 in new tab using Ctrl+Click at (62, 580) on #gf-BIG >> xpath=//tbody/tr/td[1]/ul >> a >> nth=3
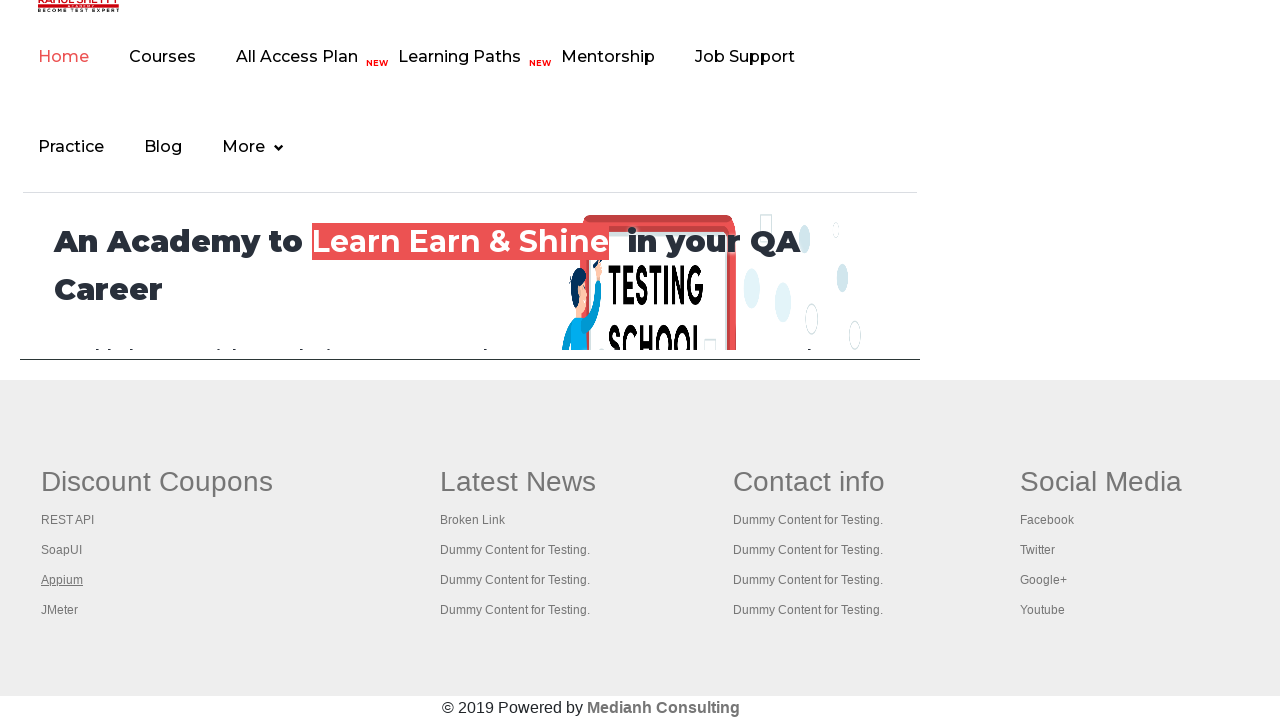

Waited 2000ms after opening link 3
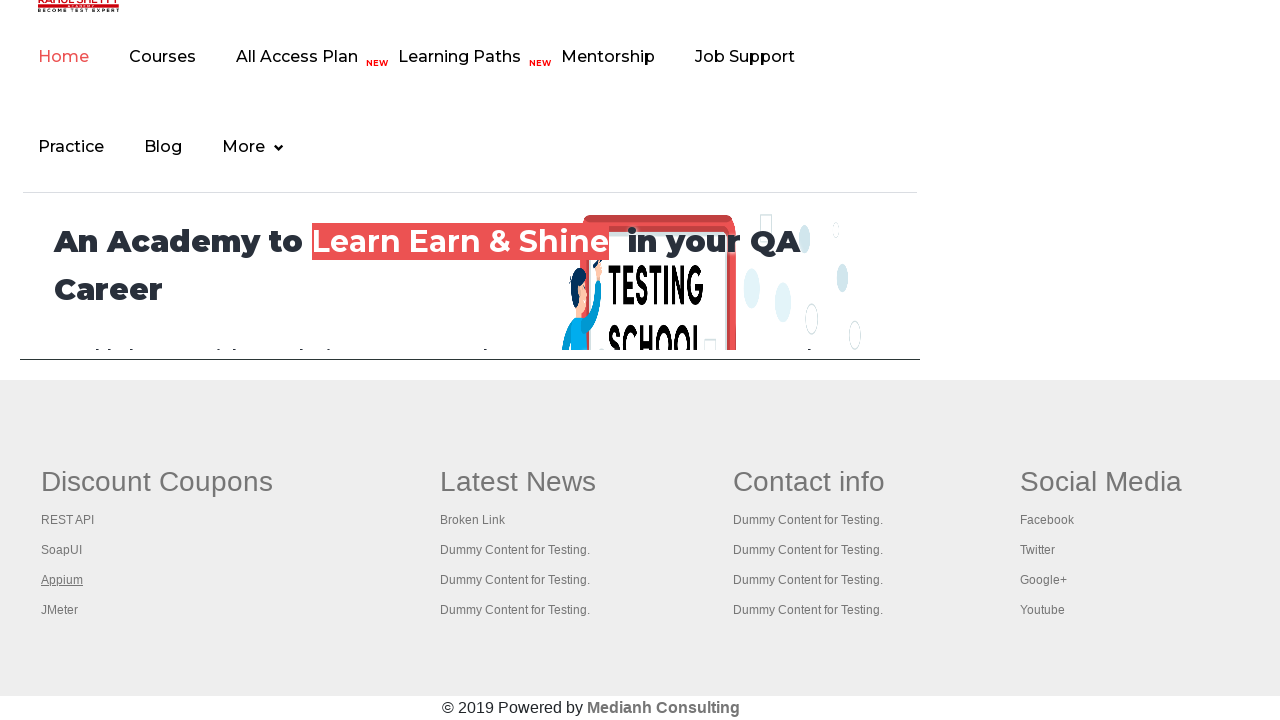

Opened link 4 in new tab using Ctrl+Click at (60, 610) on #gf-BIG >> xpath=//tbody/tr/td[1]/ul >> a >> nth=4
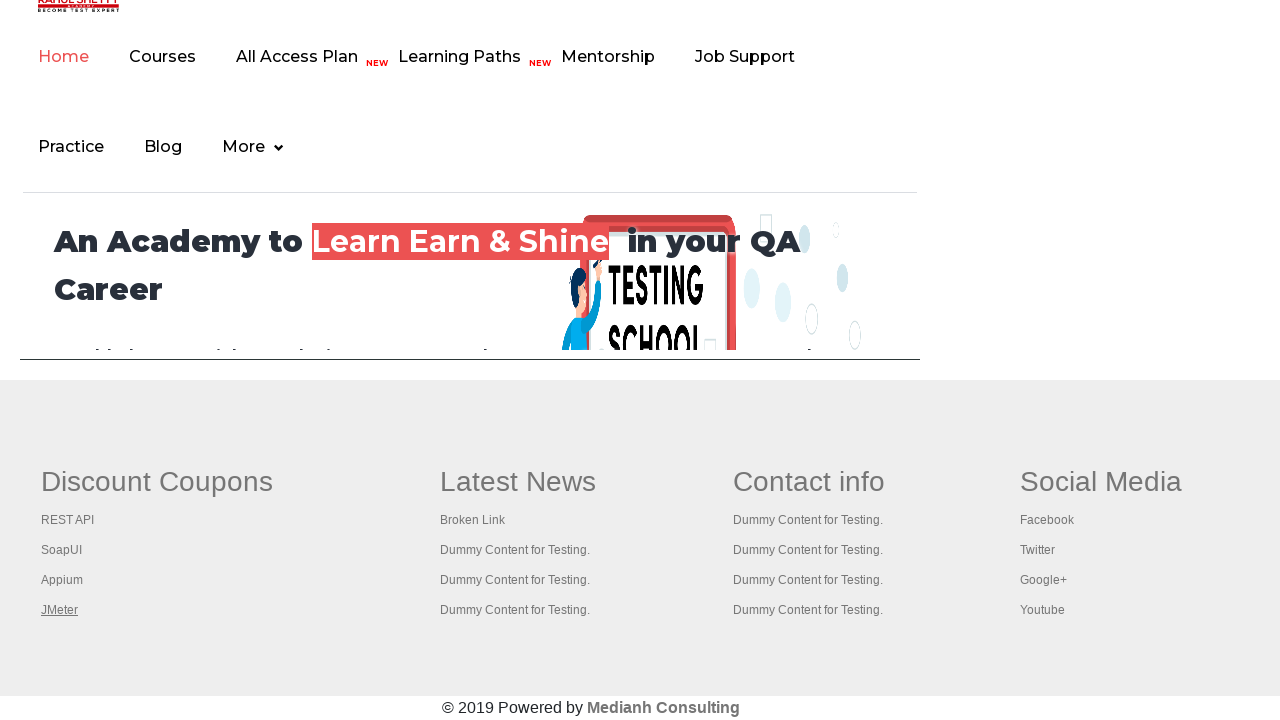

Waited 2000ms after opening link 4
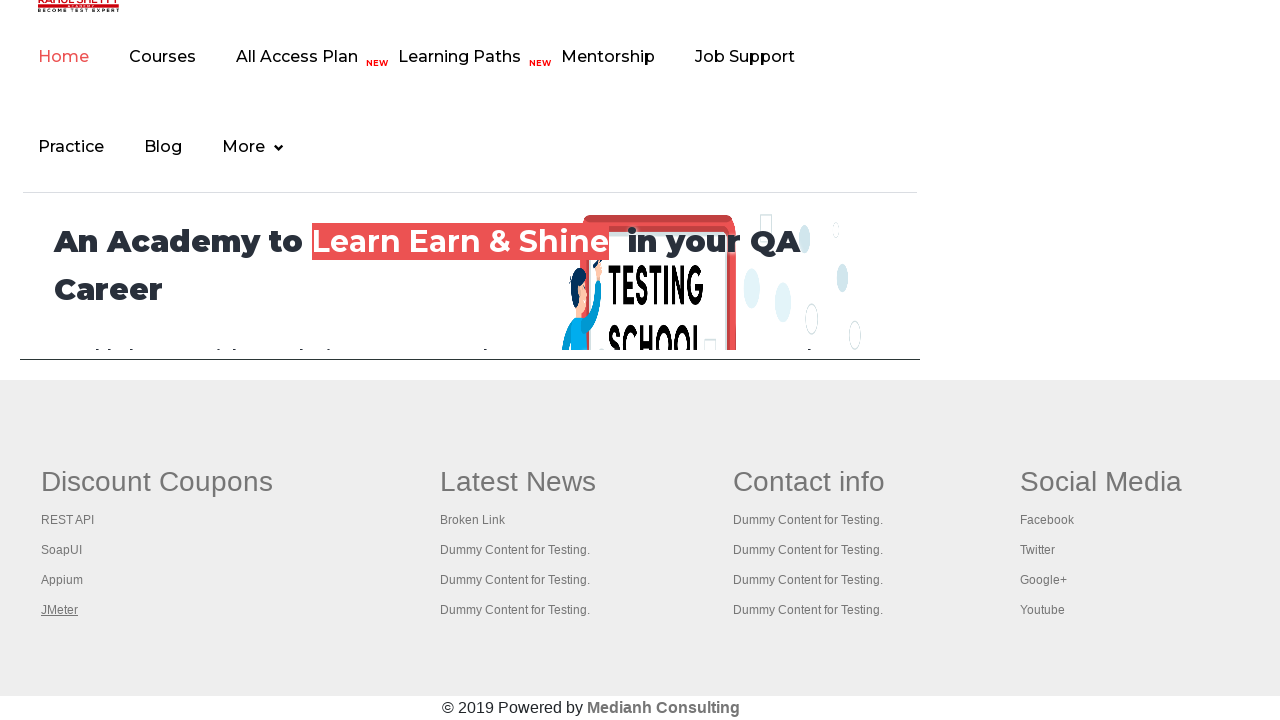

Retrieved all open browser tabs (5 total)
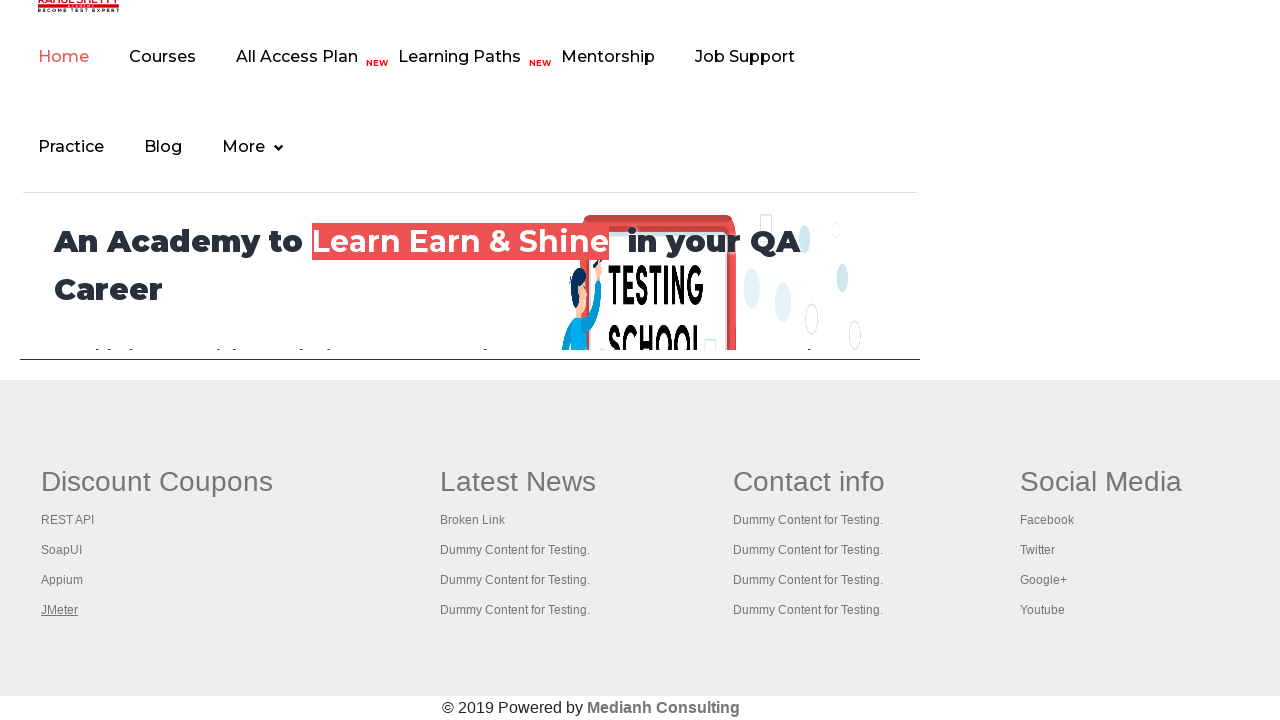

Brought tab to focus
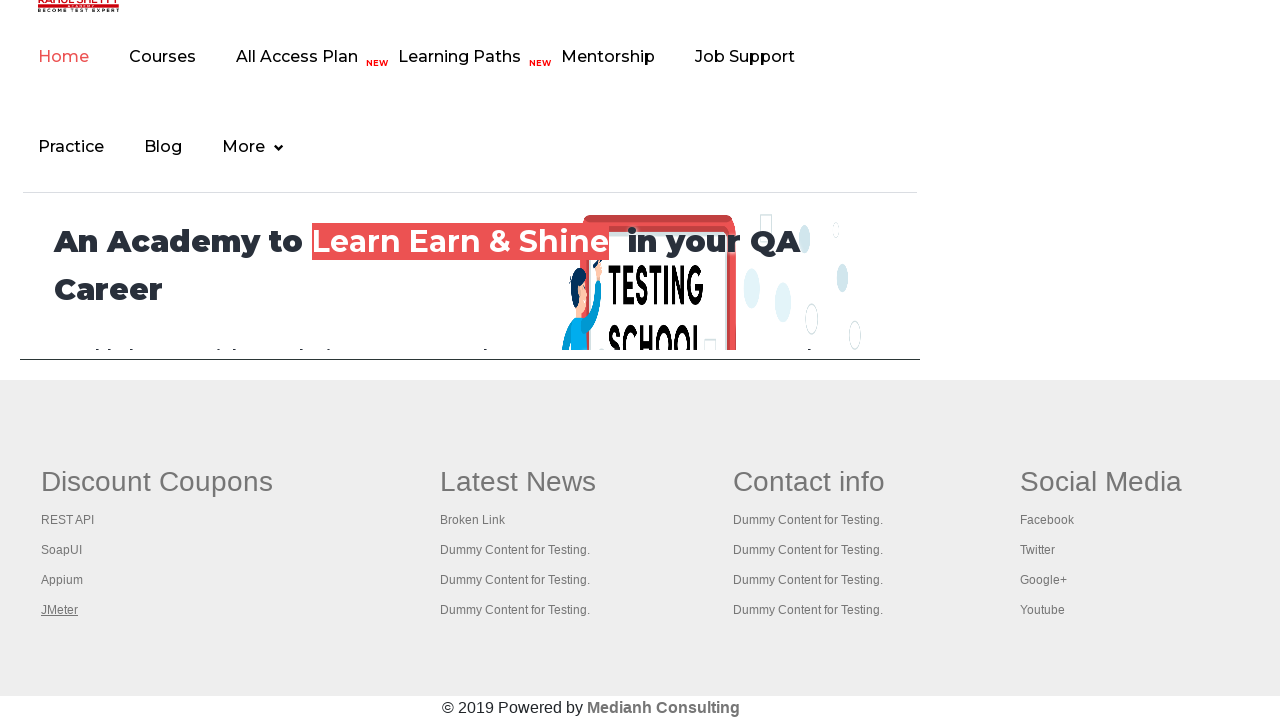

Waited for tab page to load (domcontentloaded)
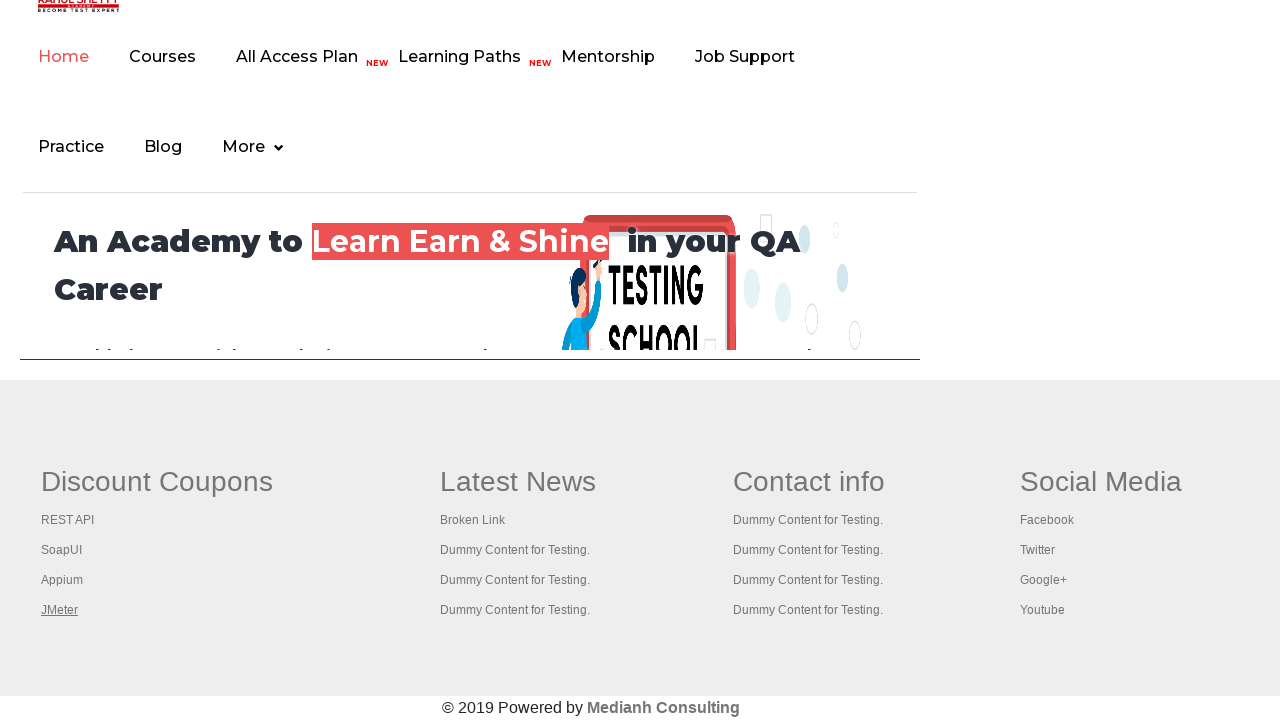

Brought tab to focus
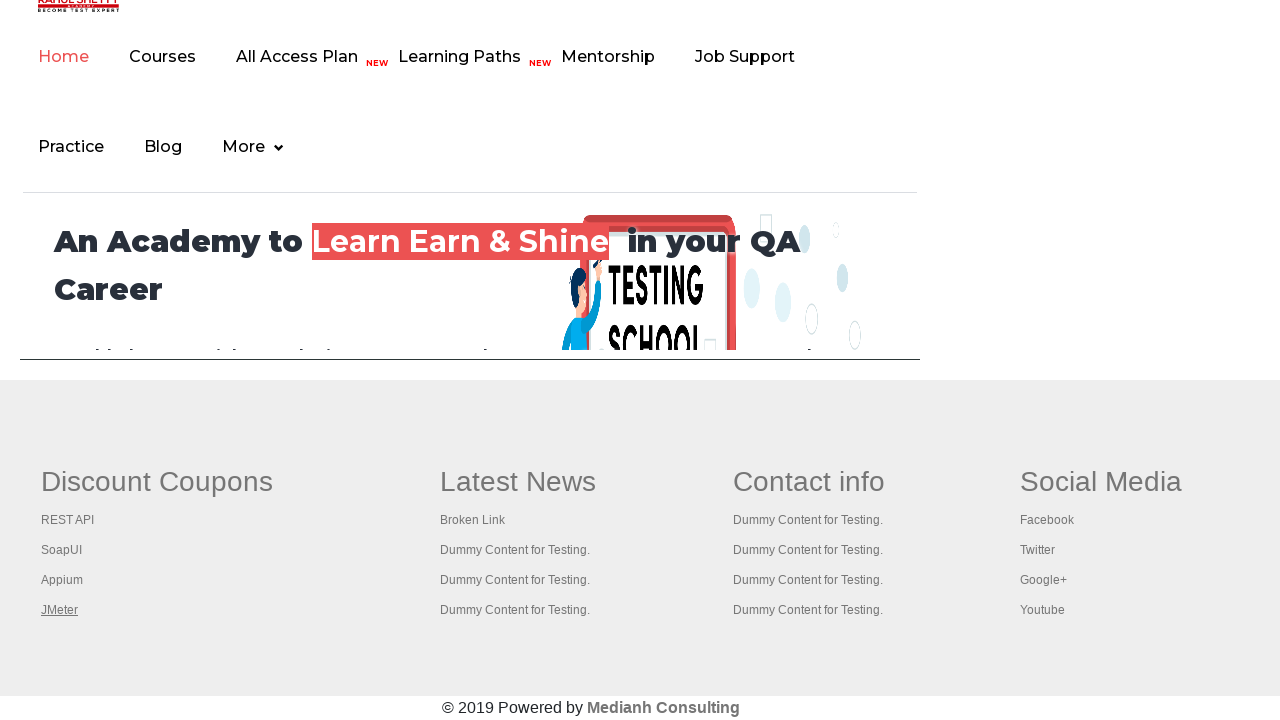

Waited for tab page to load (domcontentloaded)
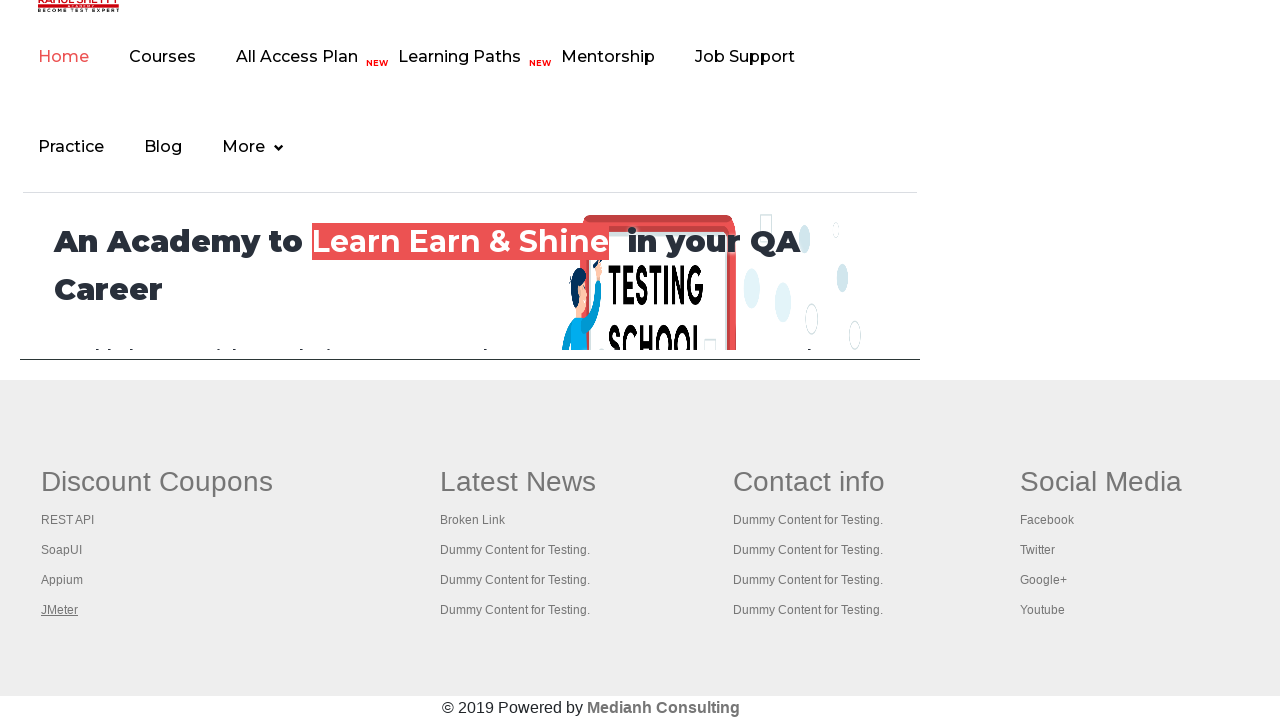

Brought tab to focus
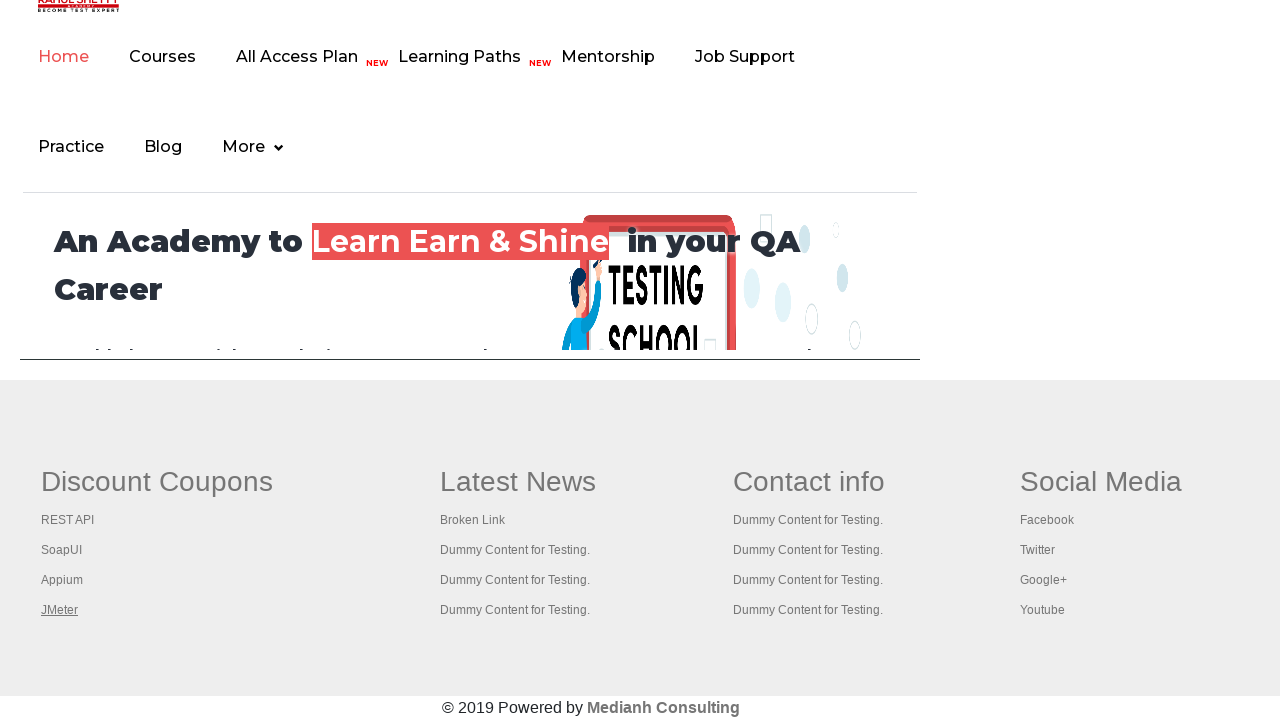

Waited for tab page to load (domcontentloaded)
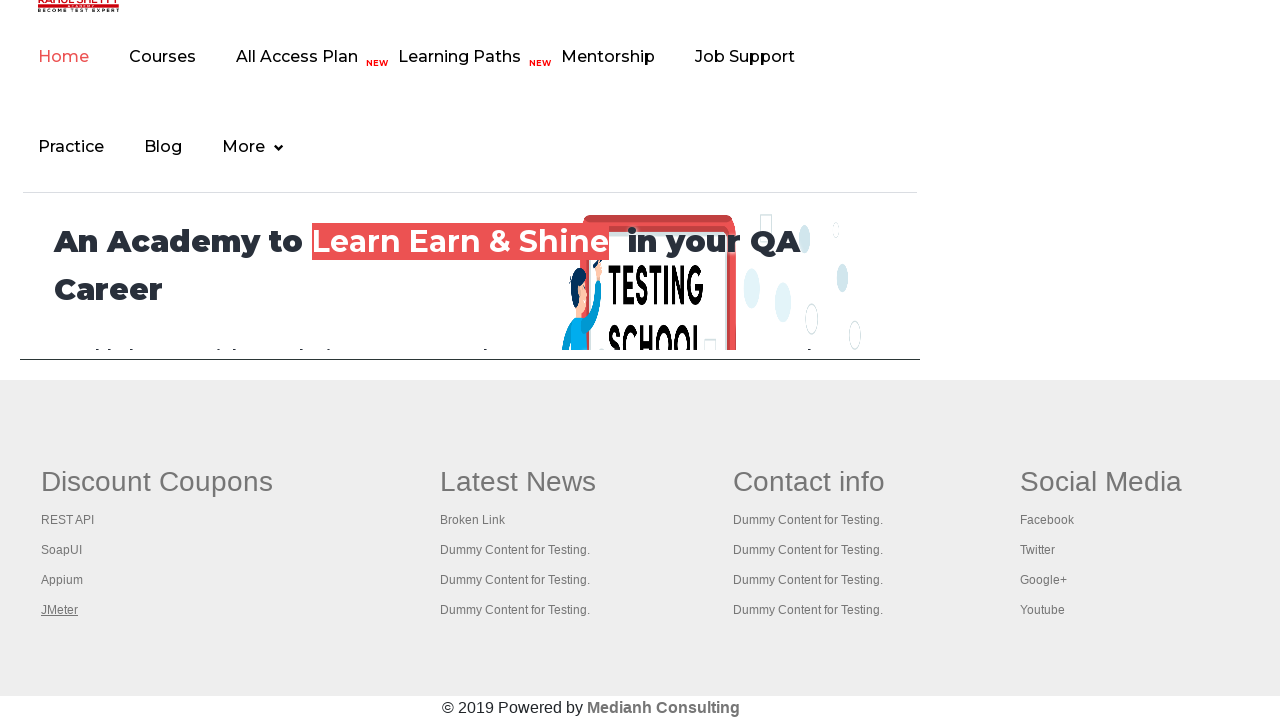

Brought tab to focus
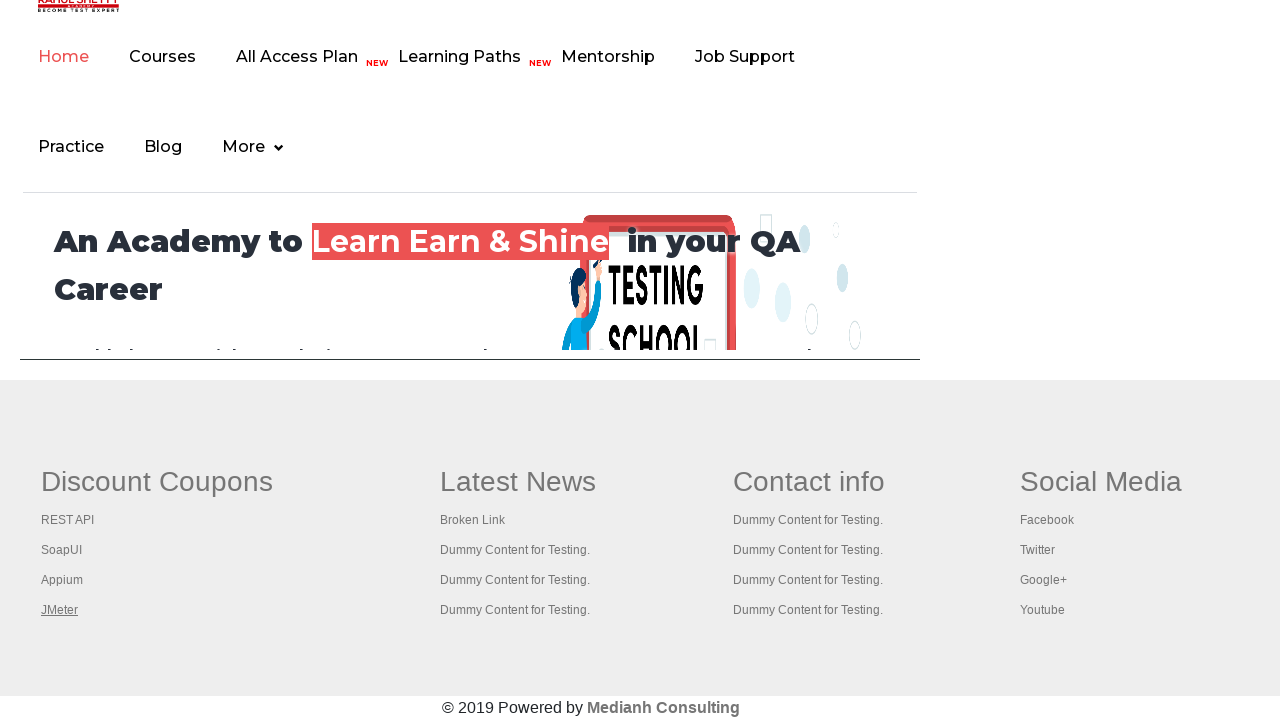

Waited for tab page to load (domcontentloaded)
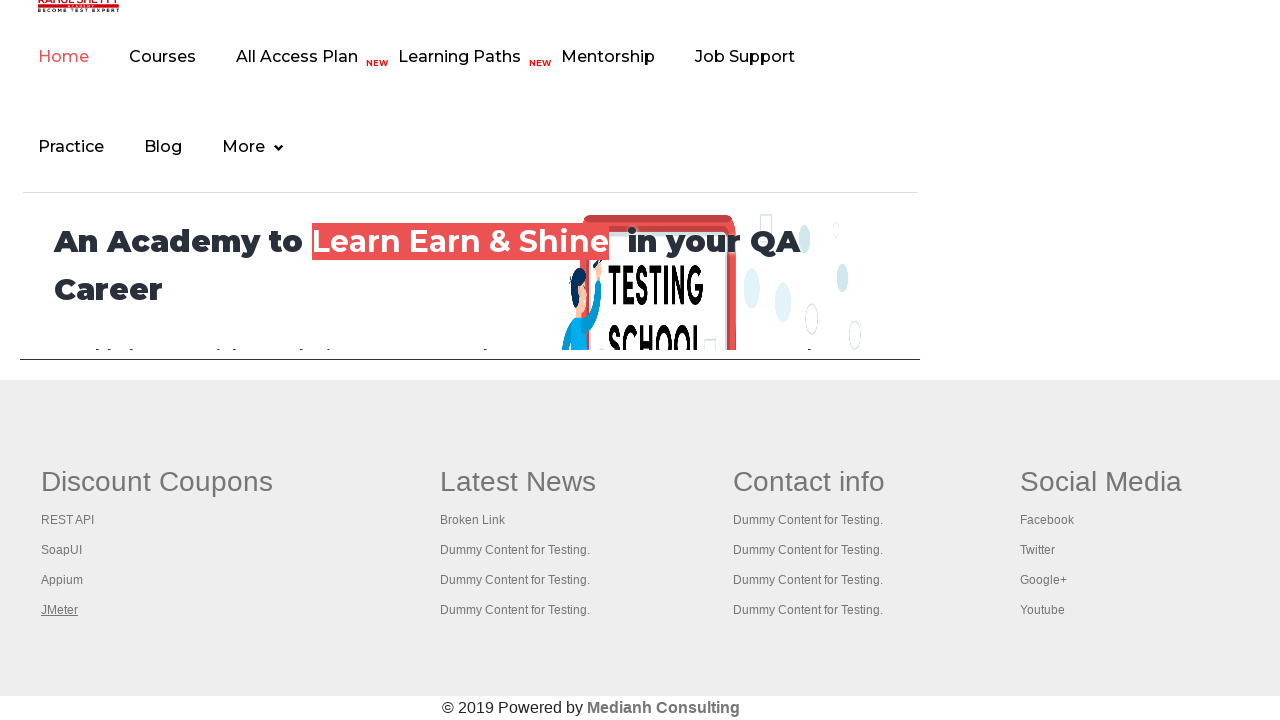

Brought tab to focus
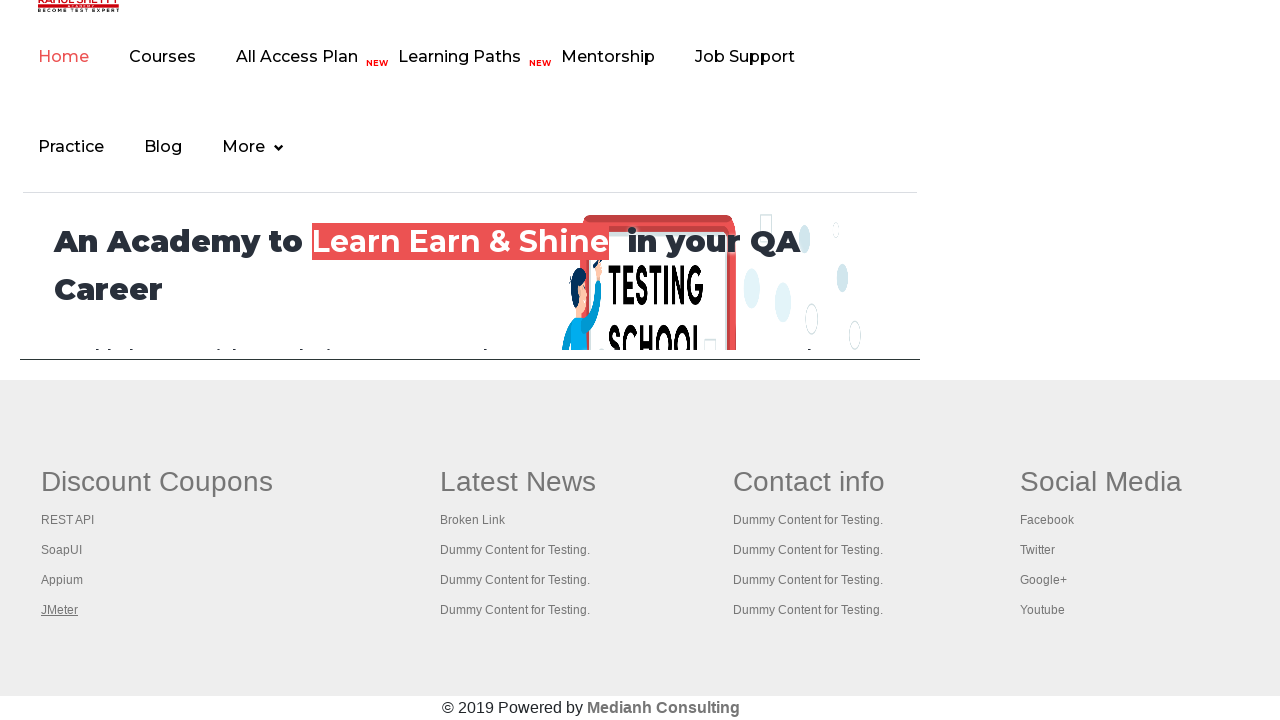

Waited for tab page to load (domcontentloaded)
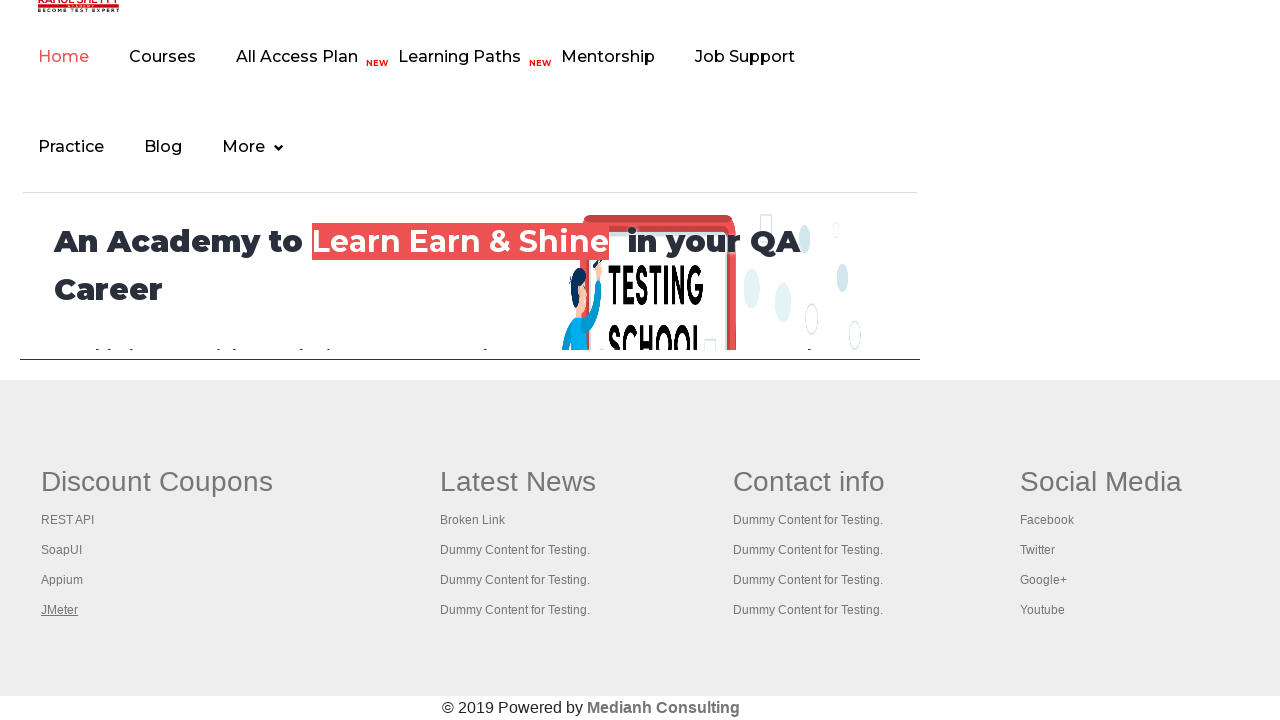

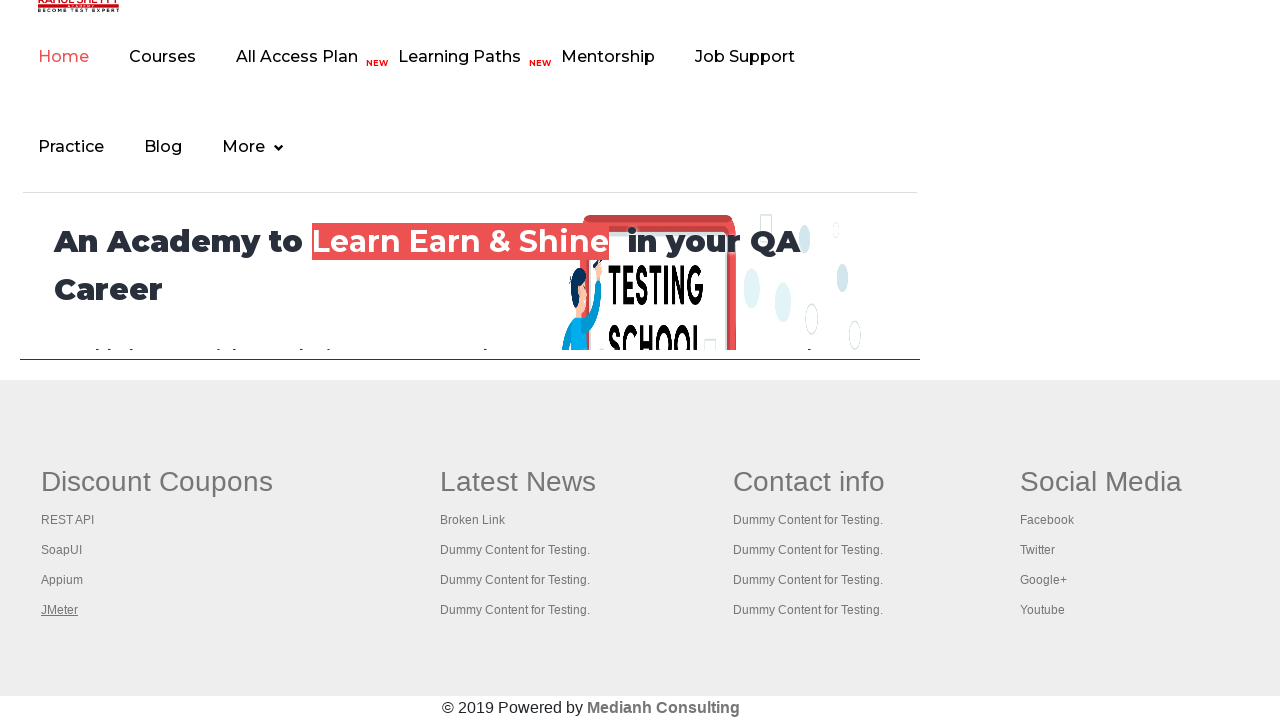